Opens the OpenWeatherMap website and verifies the URL contains 'openweathermap'

Starting URL: https://openweathermap.org/

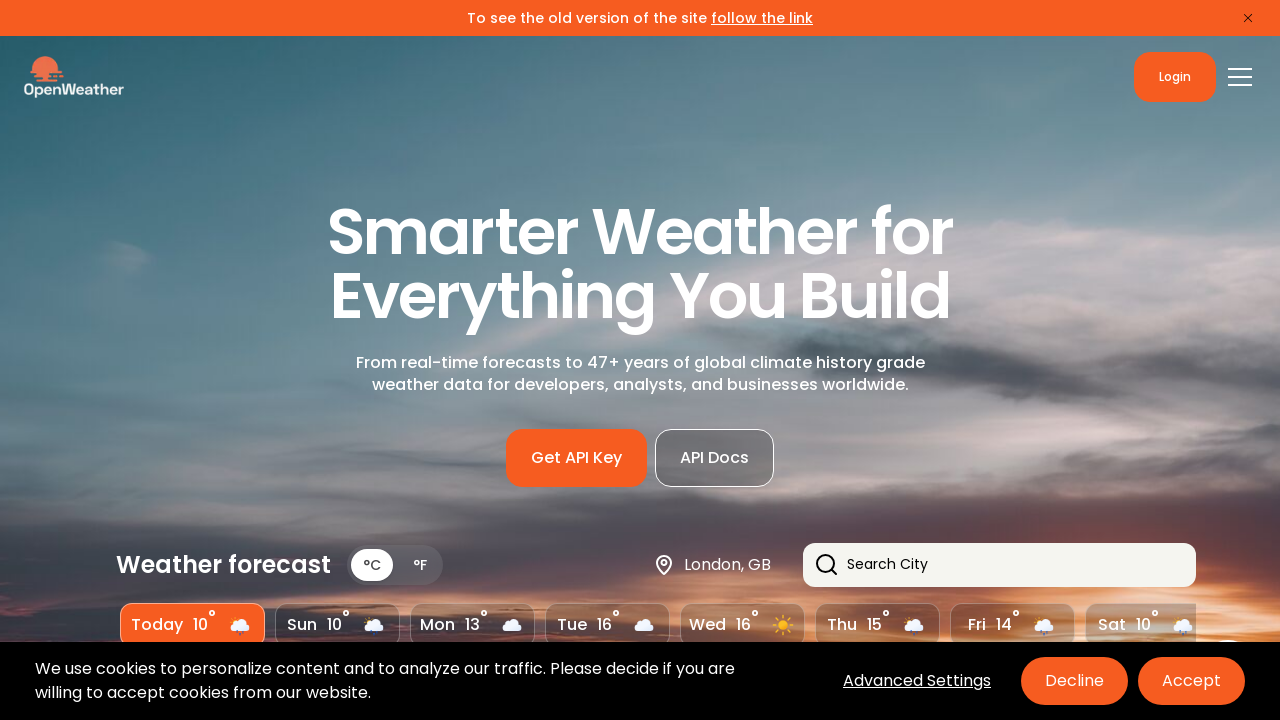

Navigated to OpenWeatherMap website
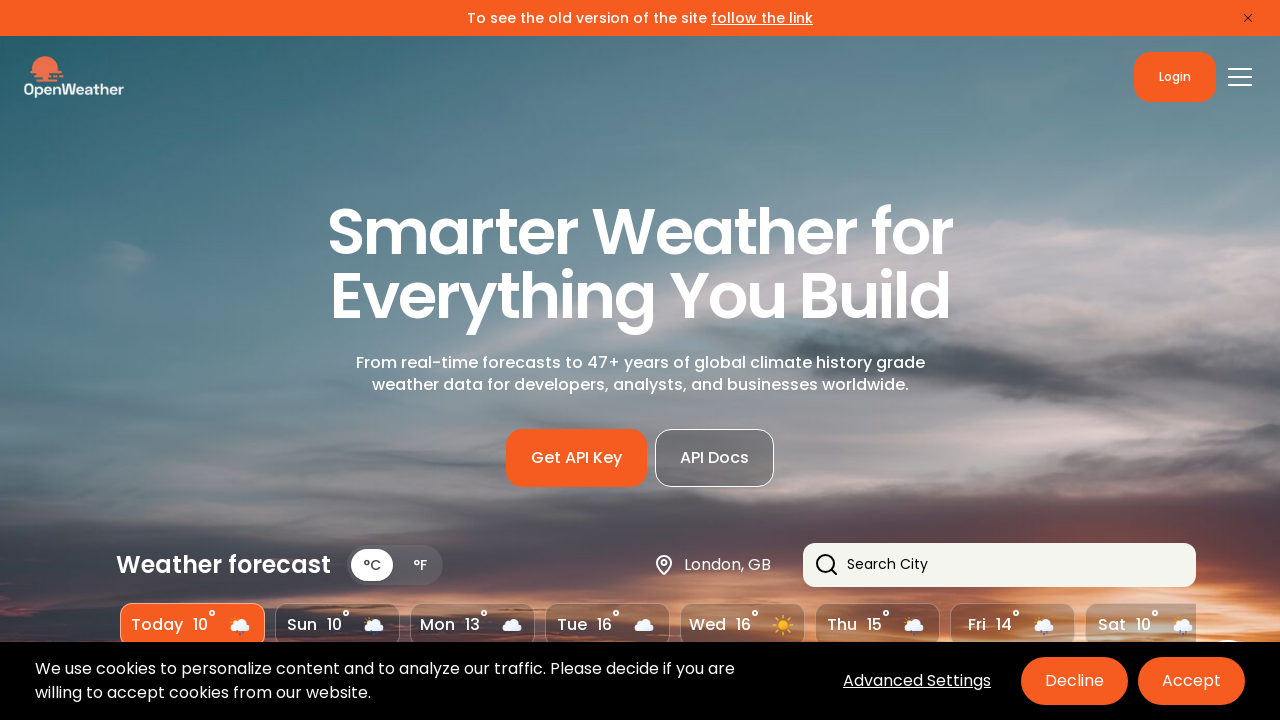

Verified URL contains 'openweathermap'
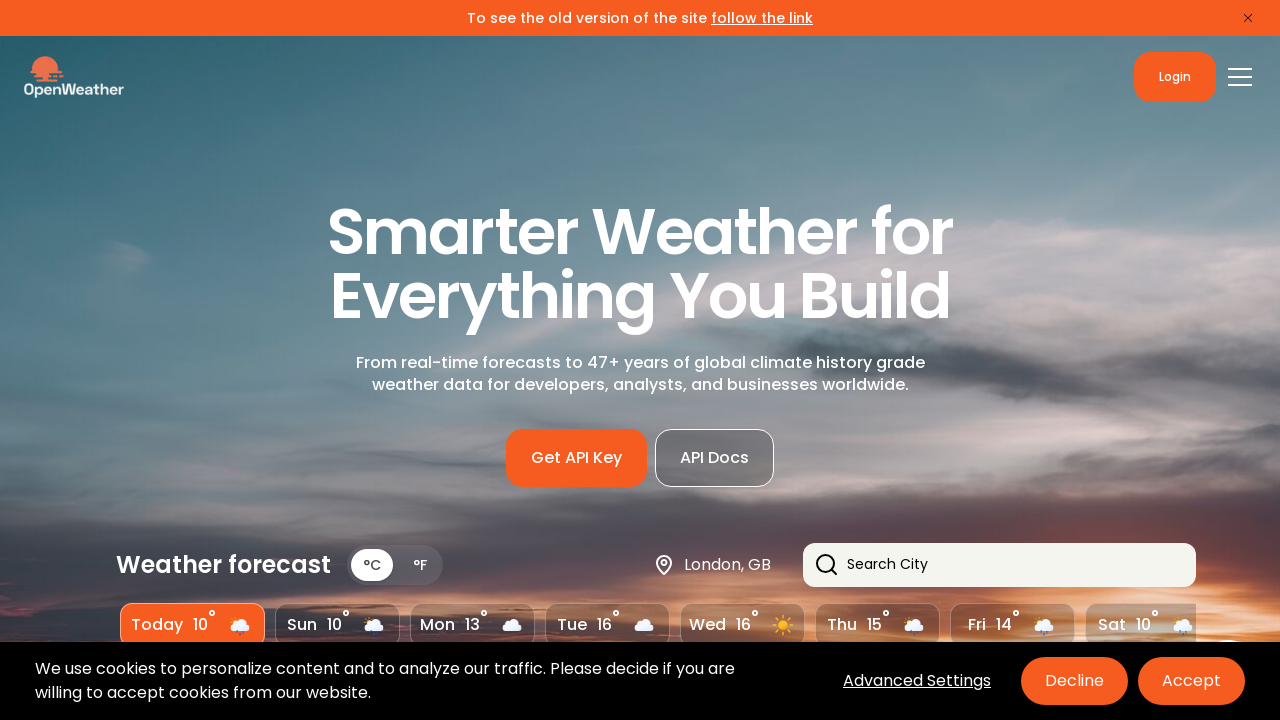

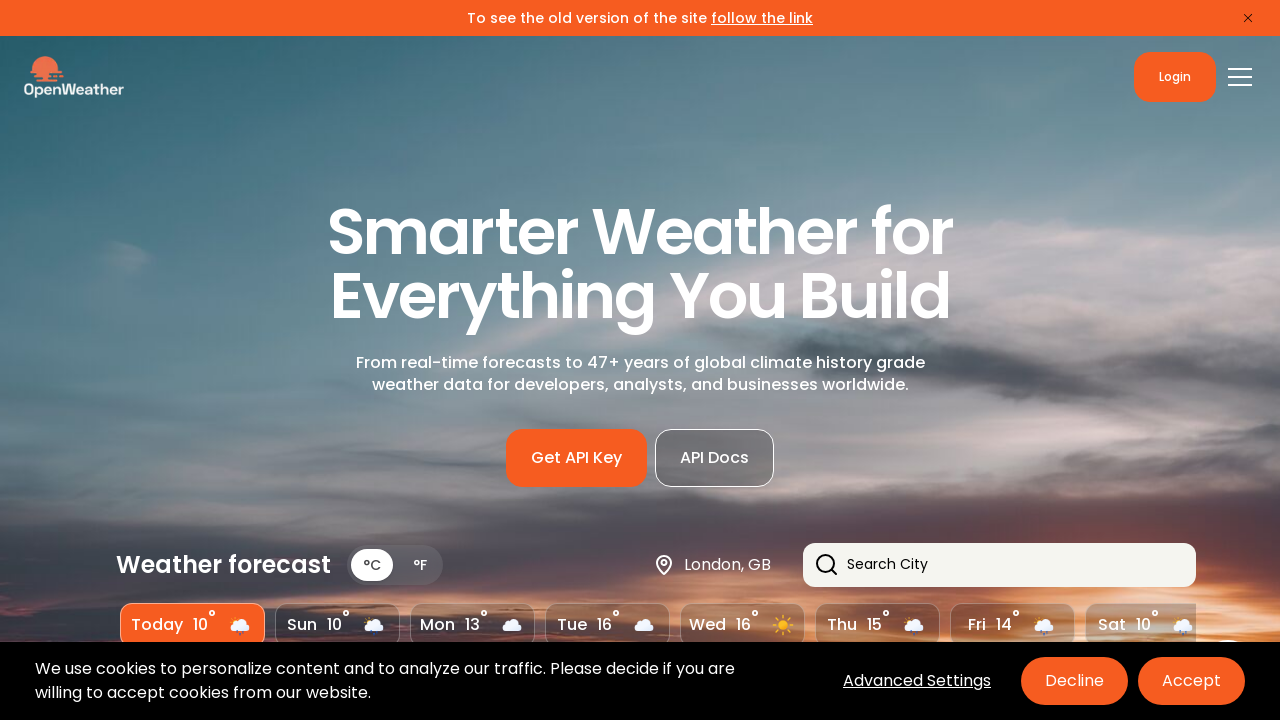